Tests dynamic content loading using fluent wait pattern to find "Hello World!" text after clicking Start button

Starting URL: http://the-internet.herokuapp.com/dynamic_loading/1

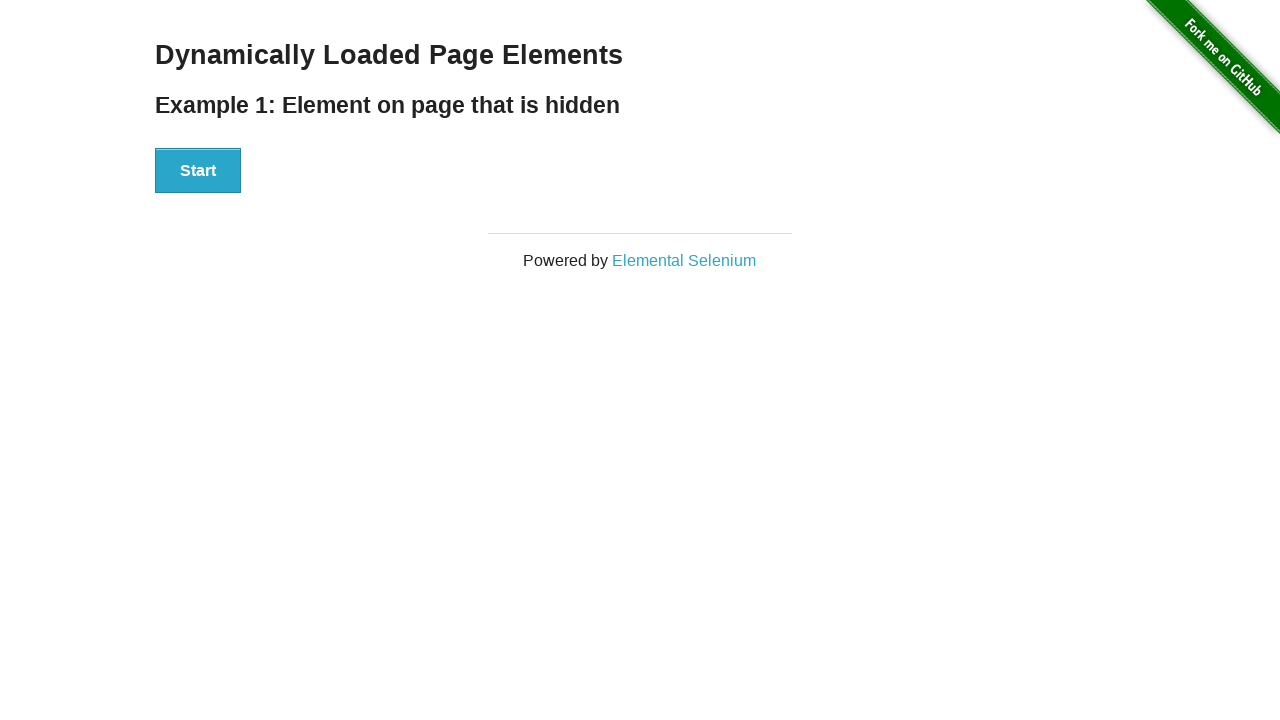

Clicked Start button to trigger dynamic content loading at (198, 171) on xpath=//button[text()='Start']
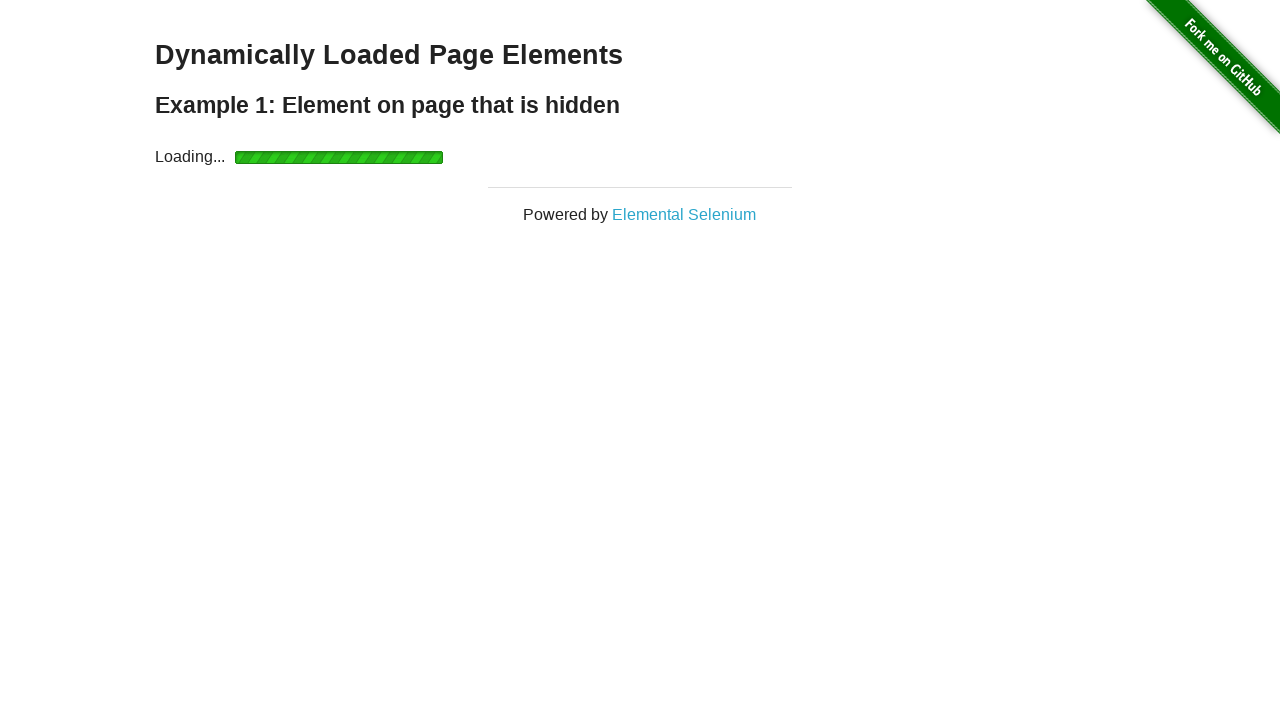

Waited for 'Hello World!' text to appear (fluent wait up to 30 seconds)
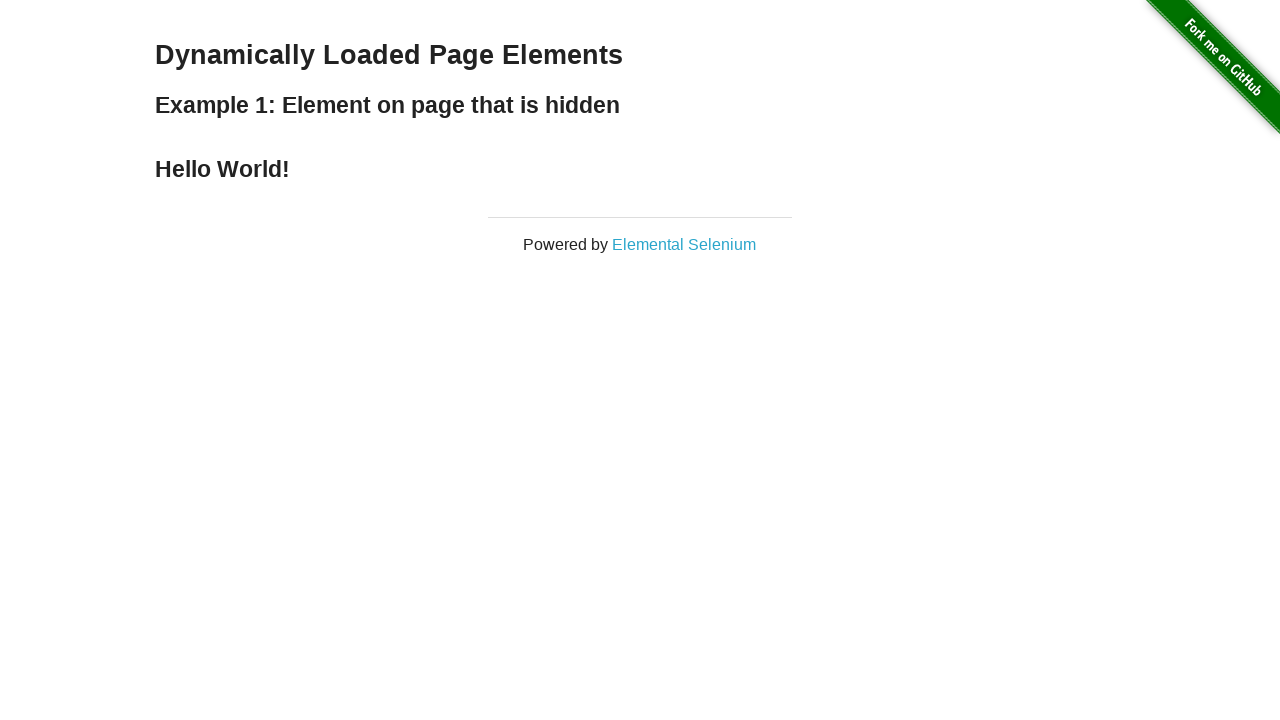

Located the 'Hello World!' element
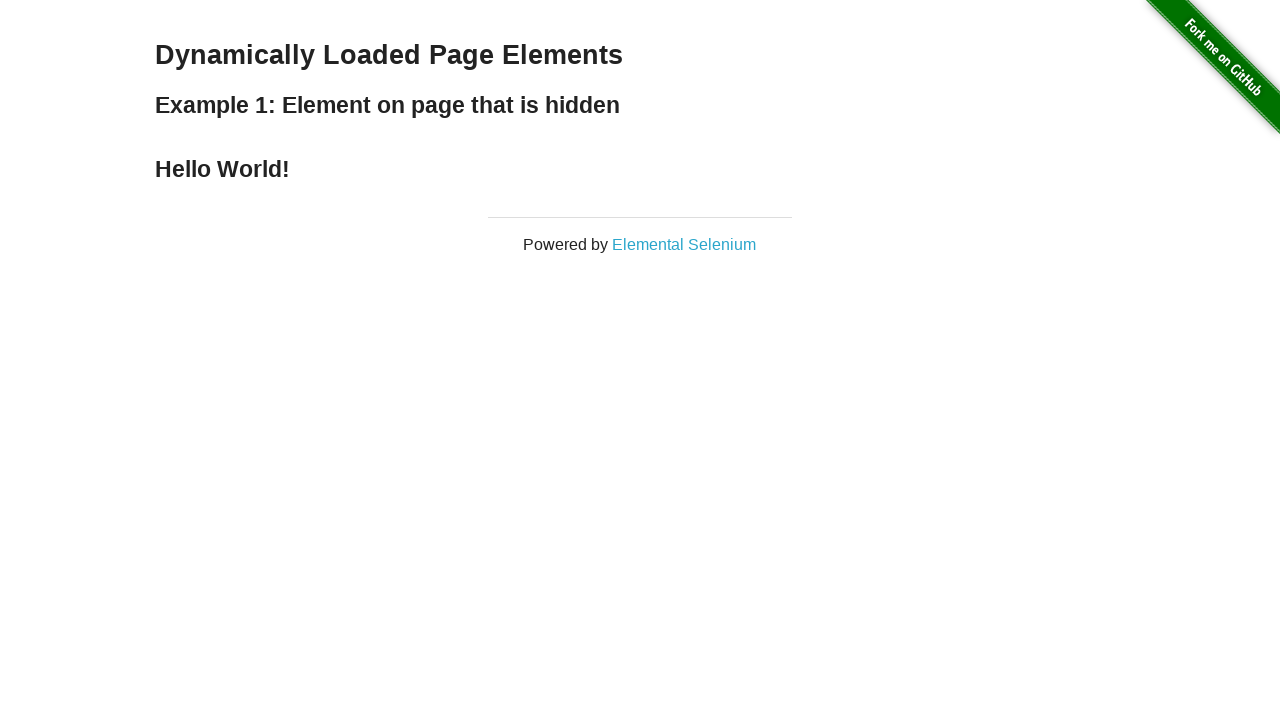

Retrieved and printed text content: Hello World!
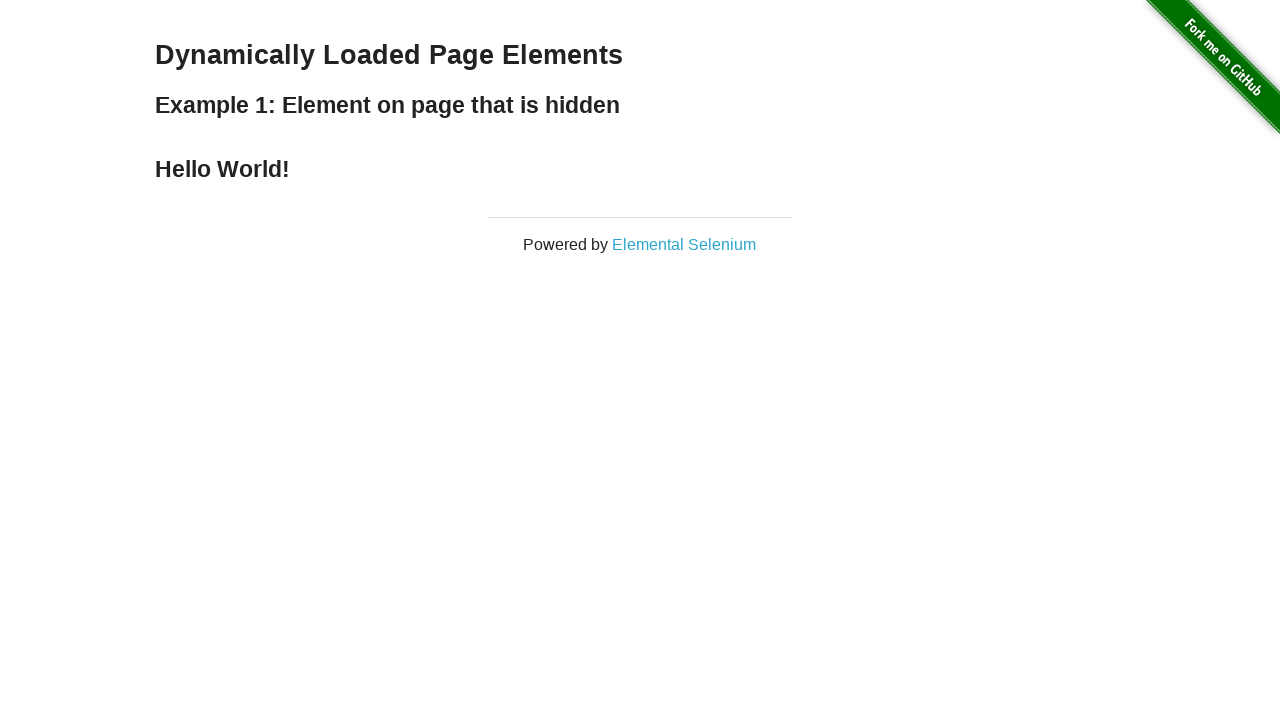

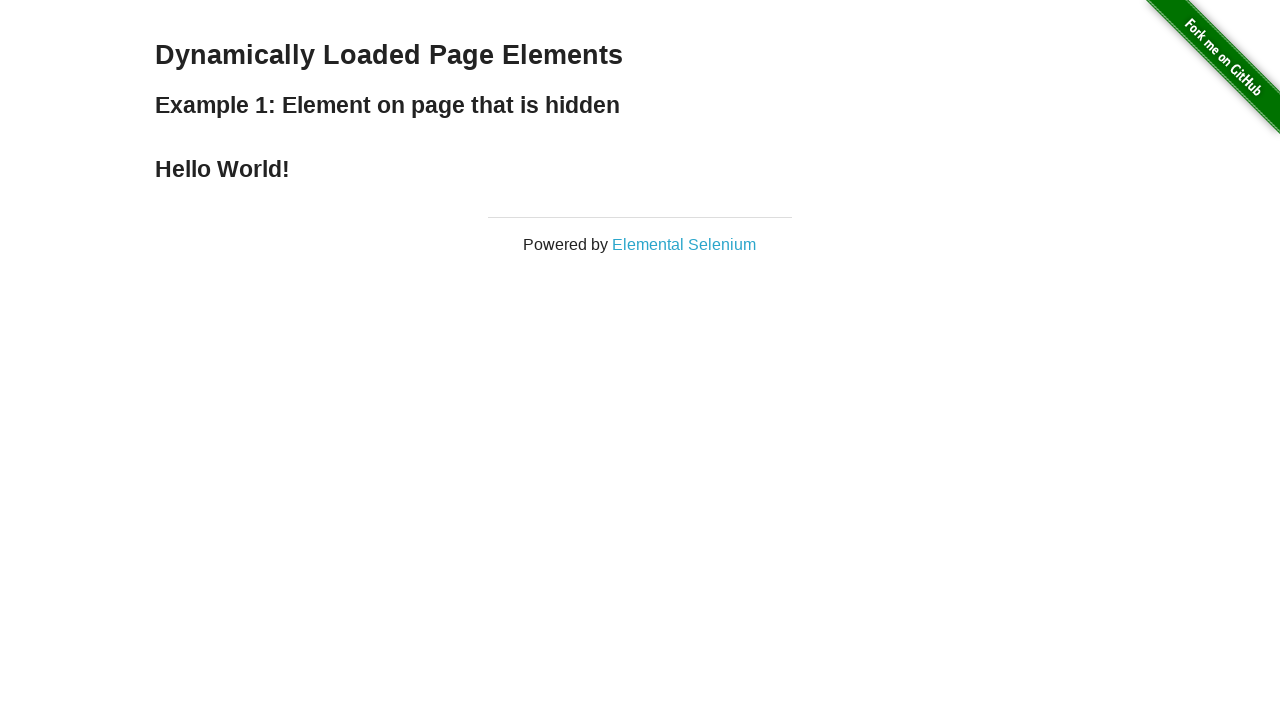